Tests JavaScript alert and confirm dialog handling by entering a name, triggering an alert, accepting it, then triggering a confirm dialog and dismissing it

Starting URL: https://rahulshettyacademy.com/AutomationPractice/

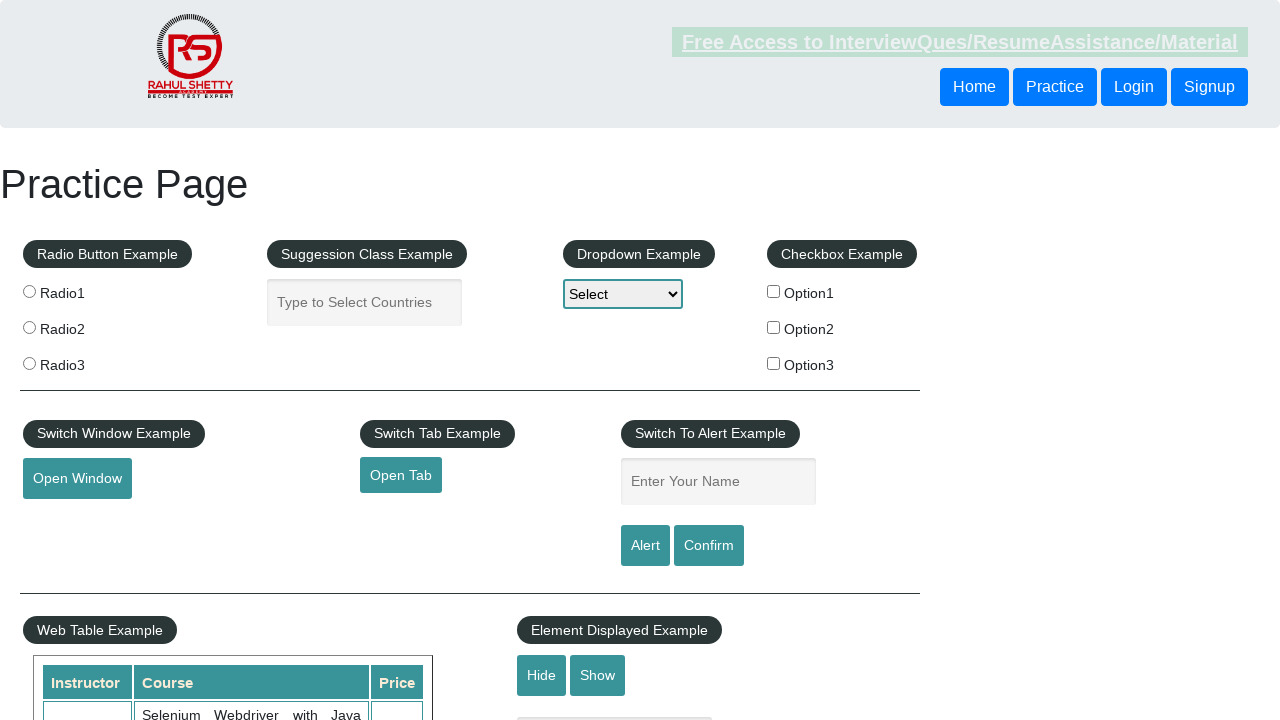

Filled name field with 'Rahul' on #name
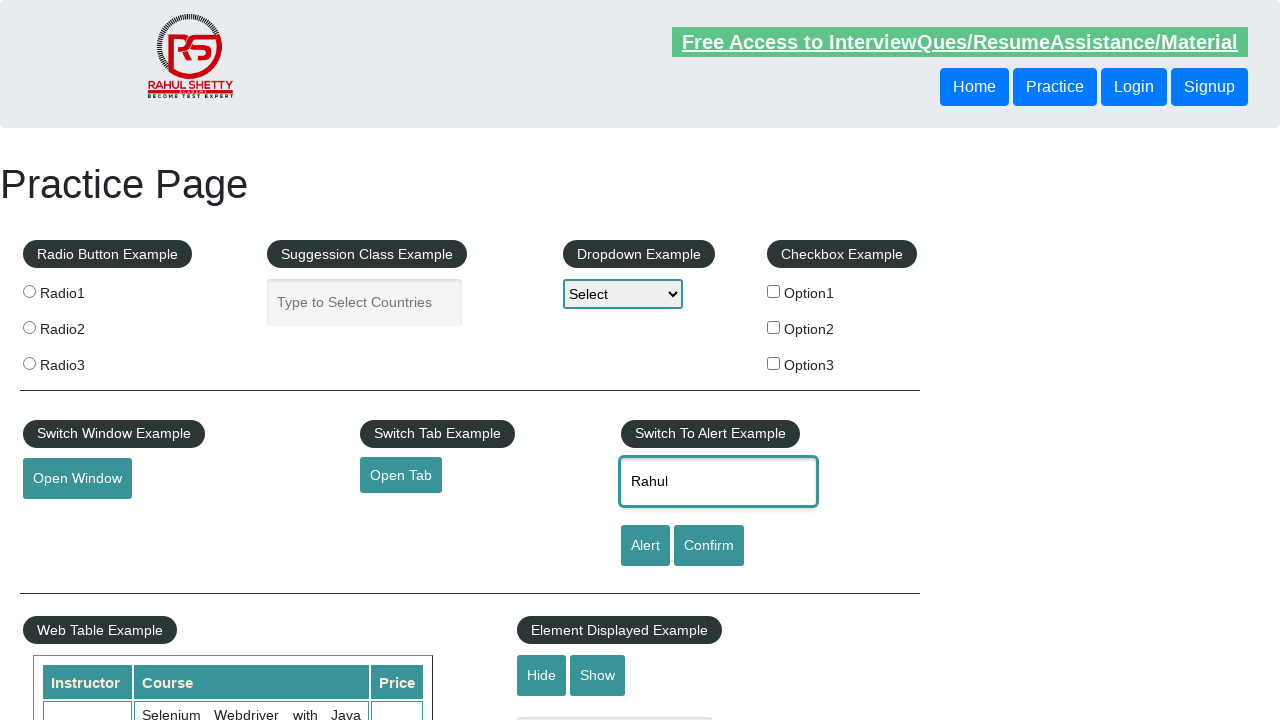

Clicked alert button at (645, 546) on [id='alertbtn']
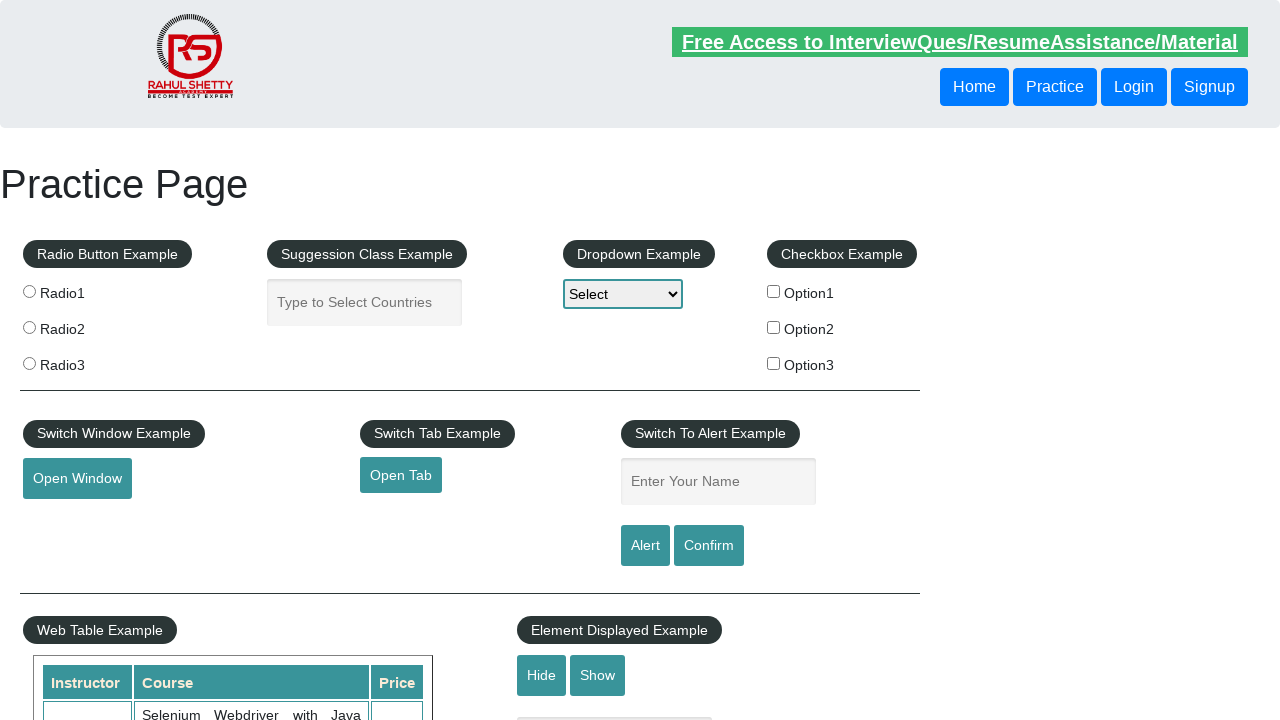

Alert dialog accepted
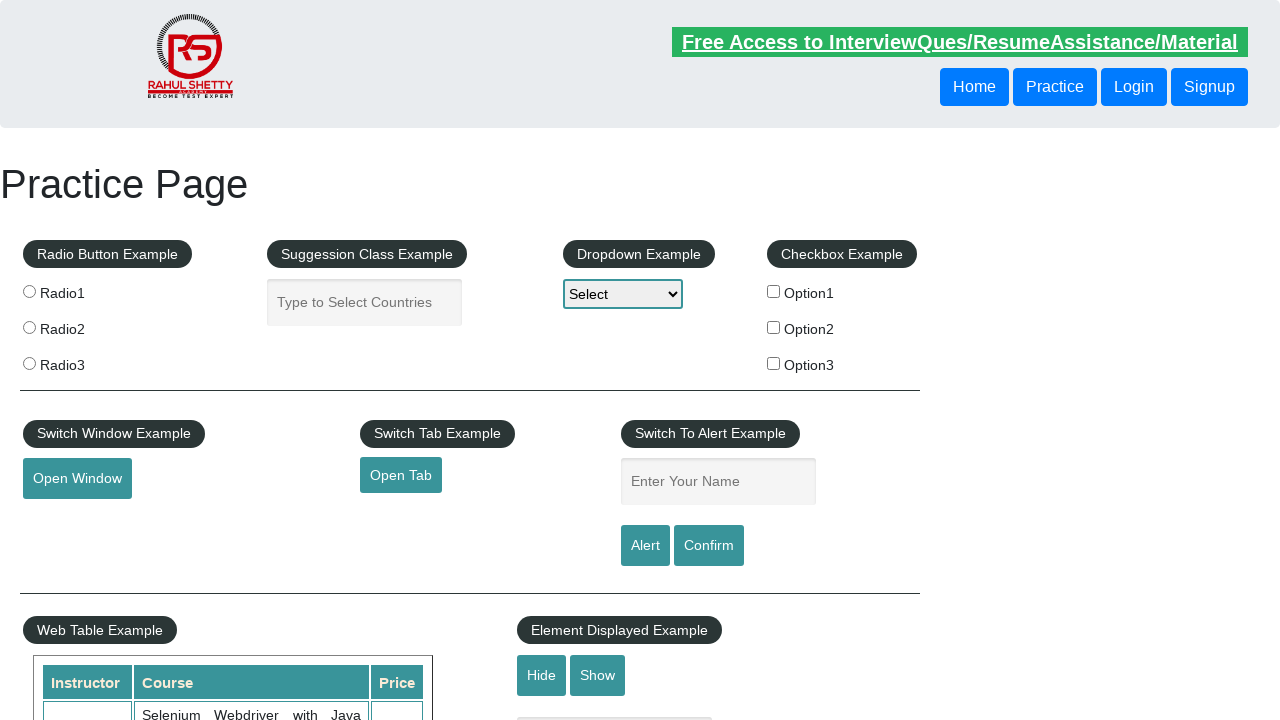

Waited 500ms for alert handling to complete
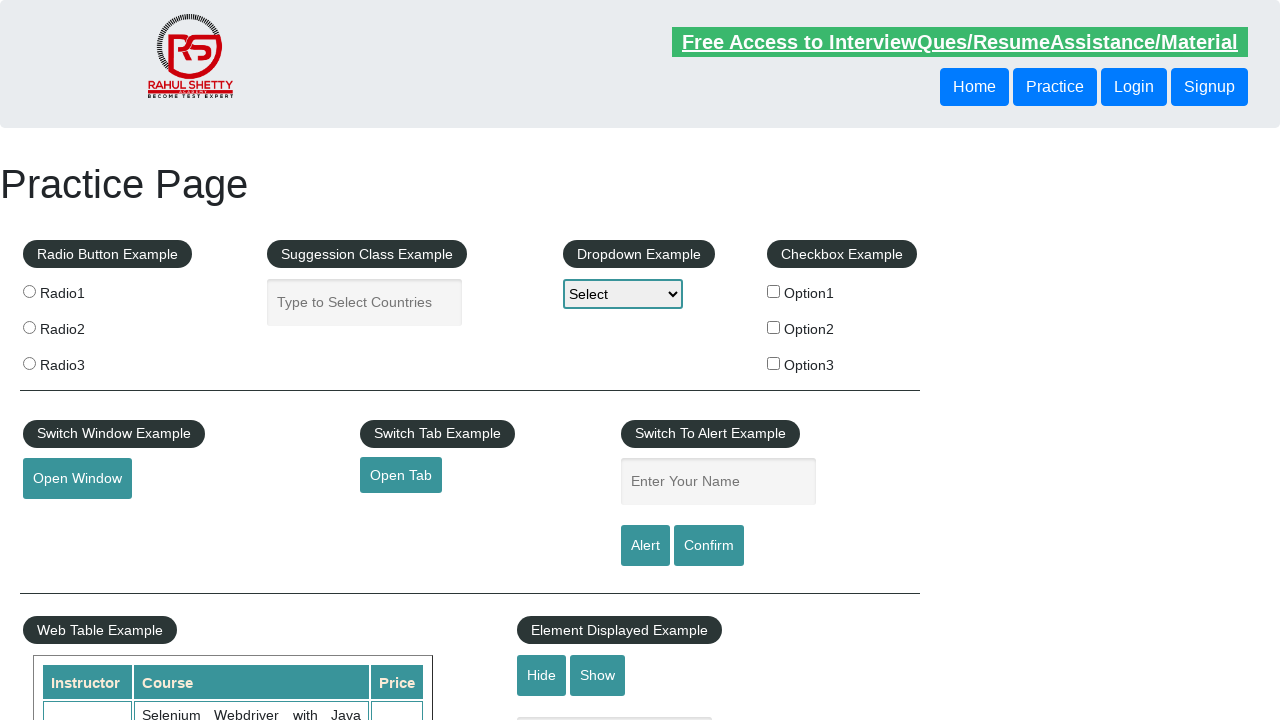

Clicked confirm button at (709, 546) on #confirmbtn
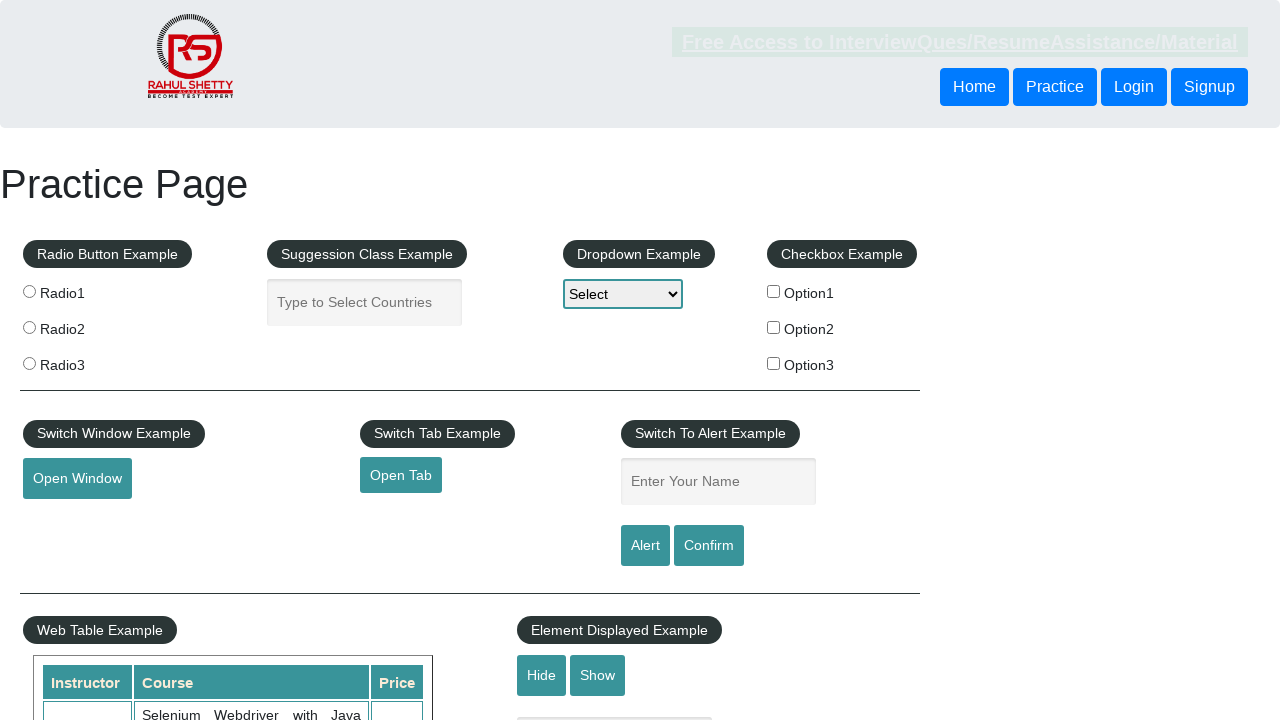

Confirm dialog dismissed
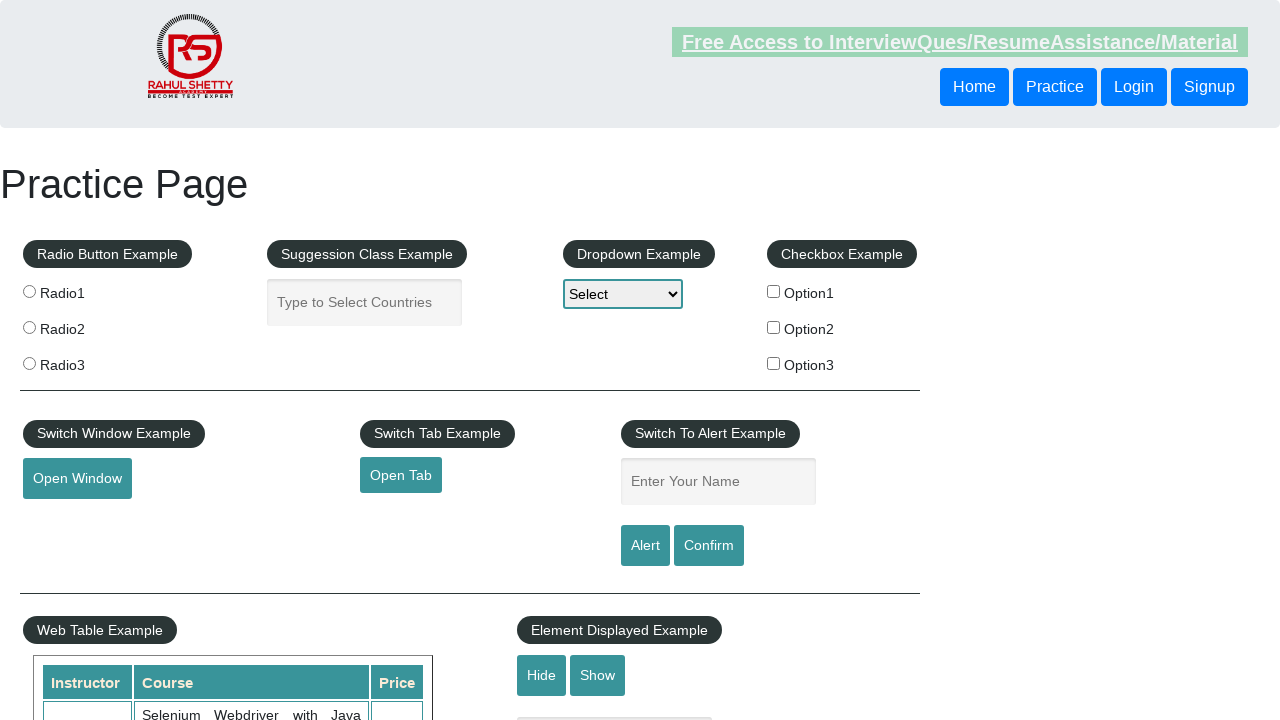

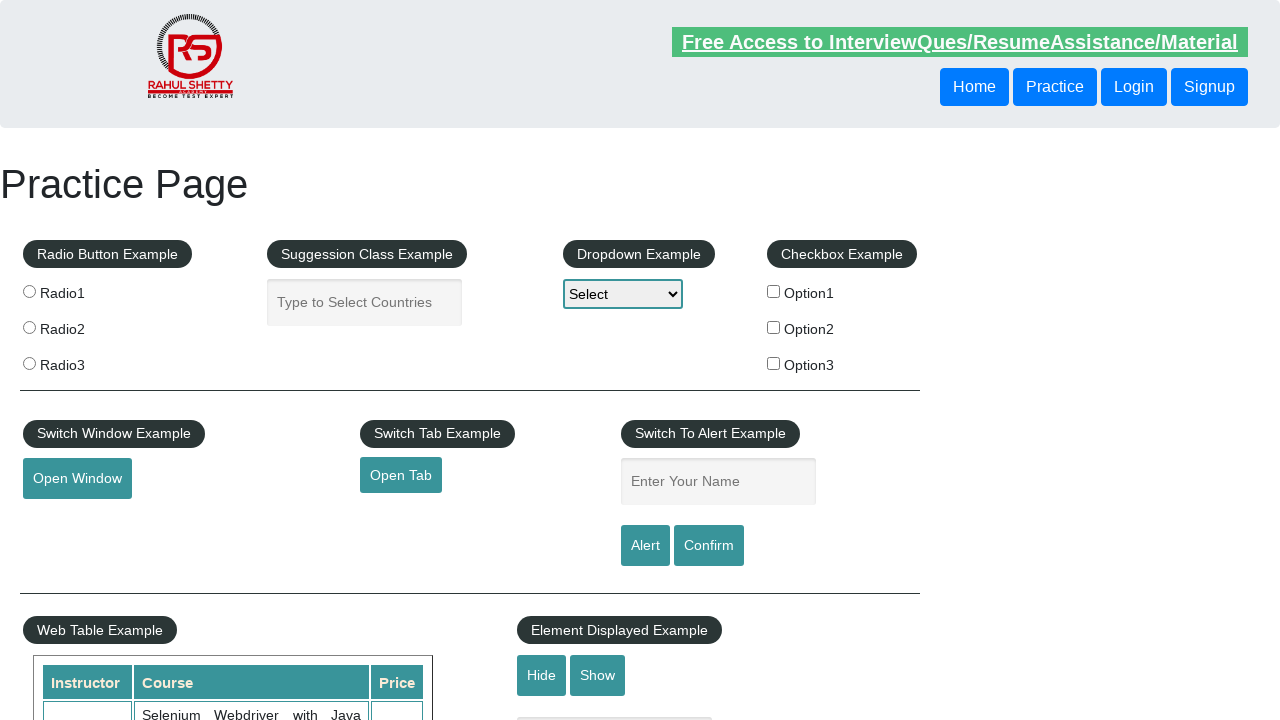